Navigates to the Greens Technology website and maximizes the browser window, verifying the page loads successfully.

Starting URL: http://www.greenstechnologys.com

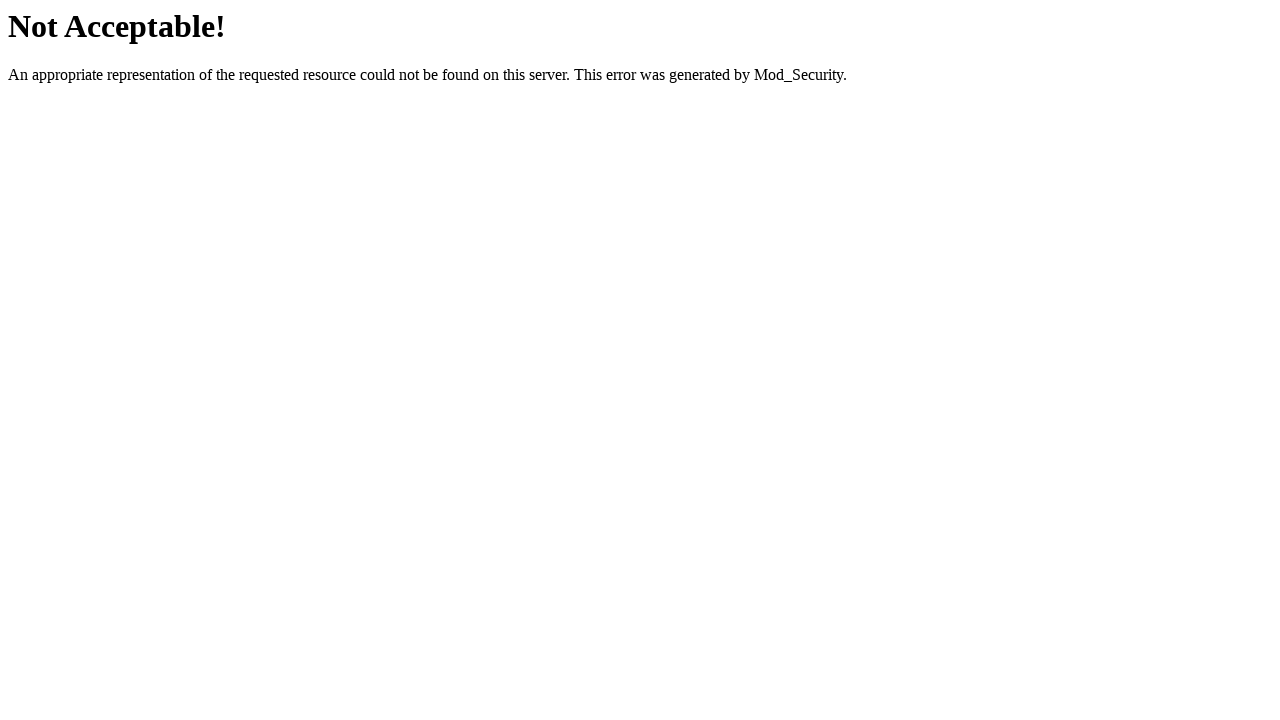

Navigated to Greens Technology website
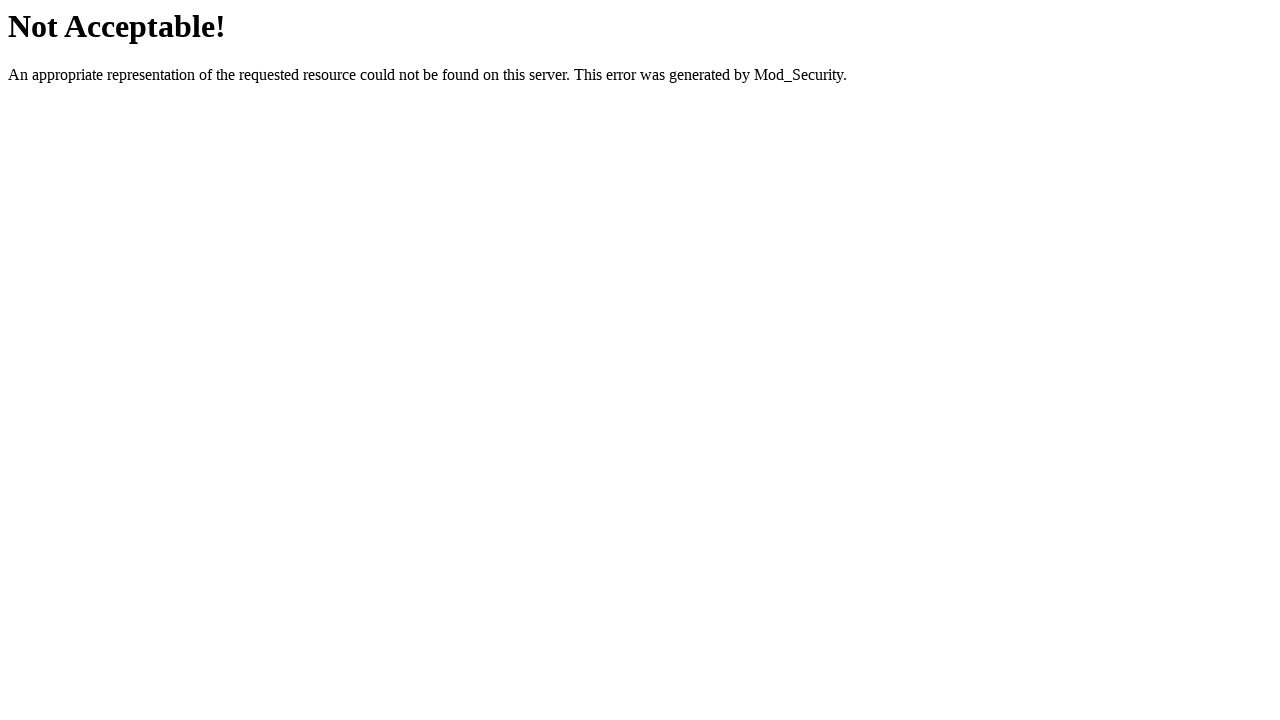

Maximized browser window to 1920x1080
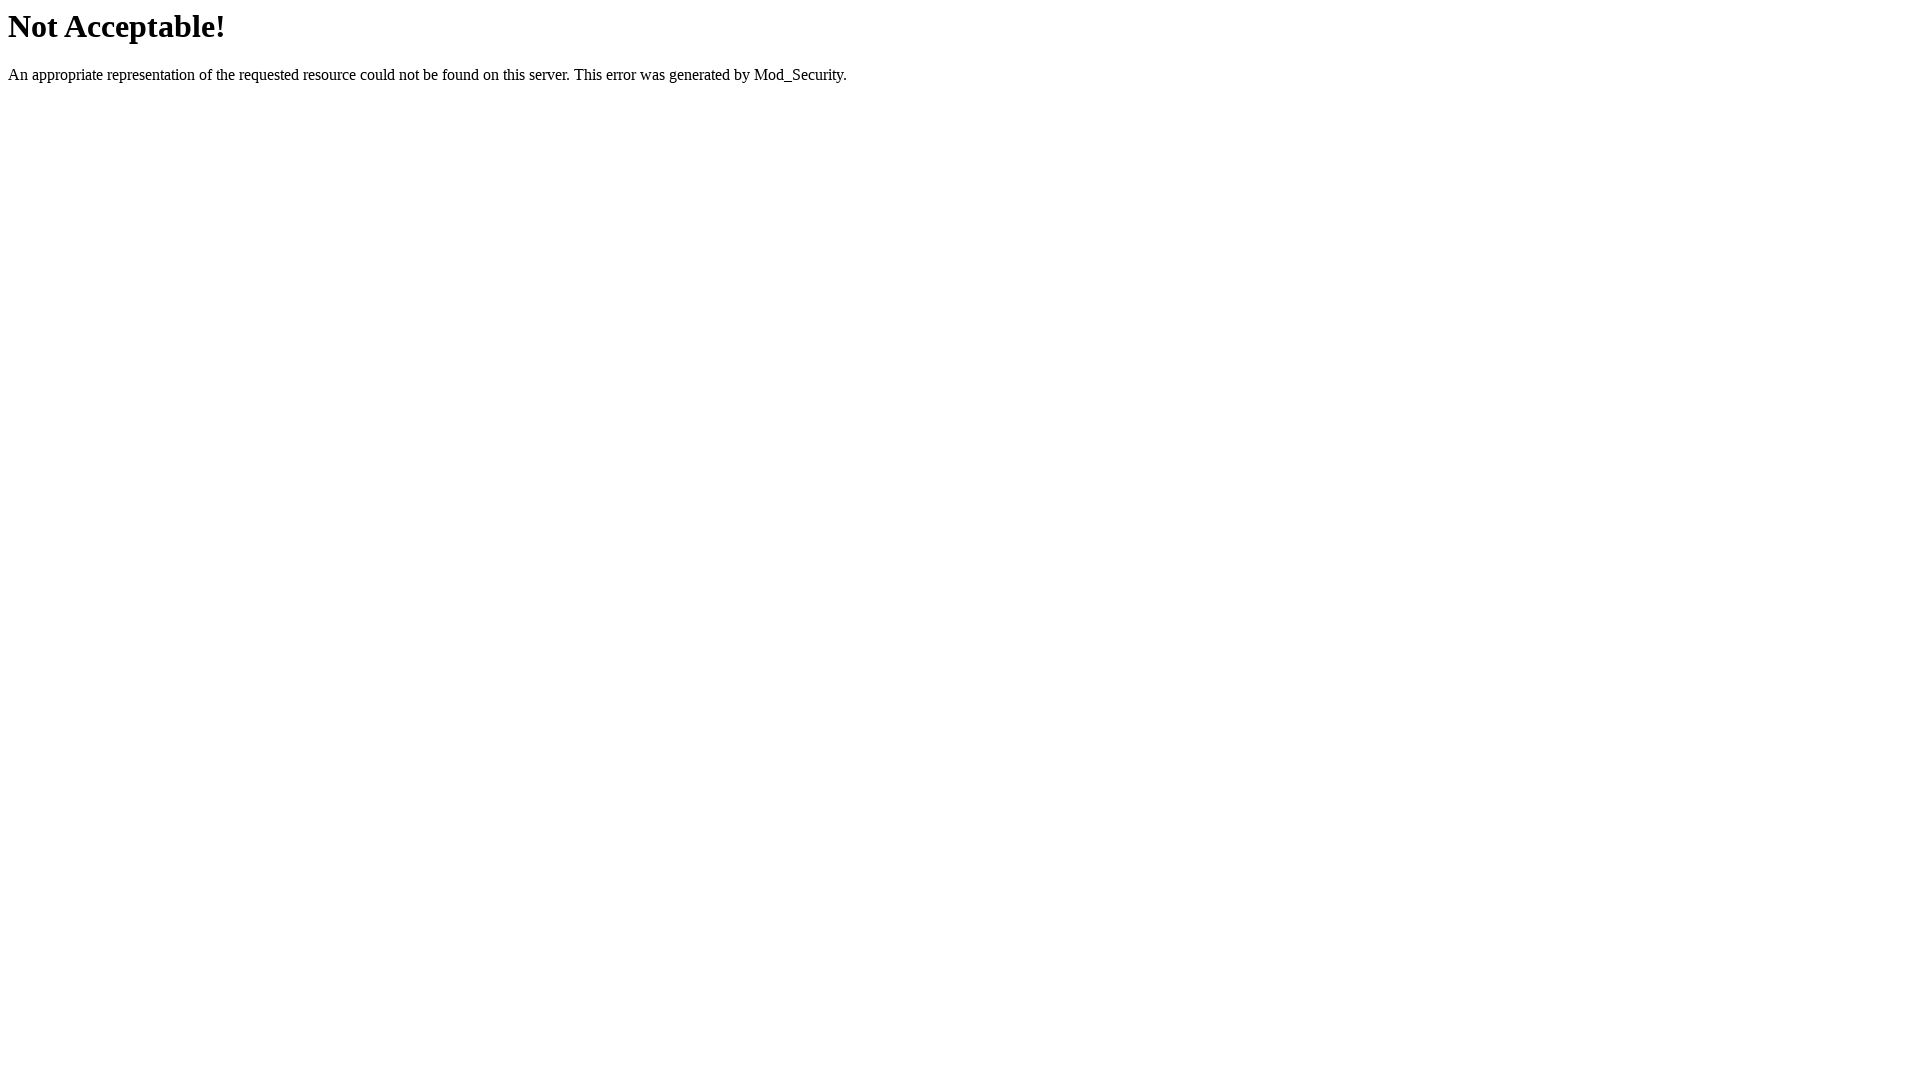

Page fully loaded
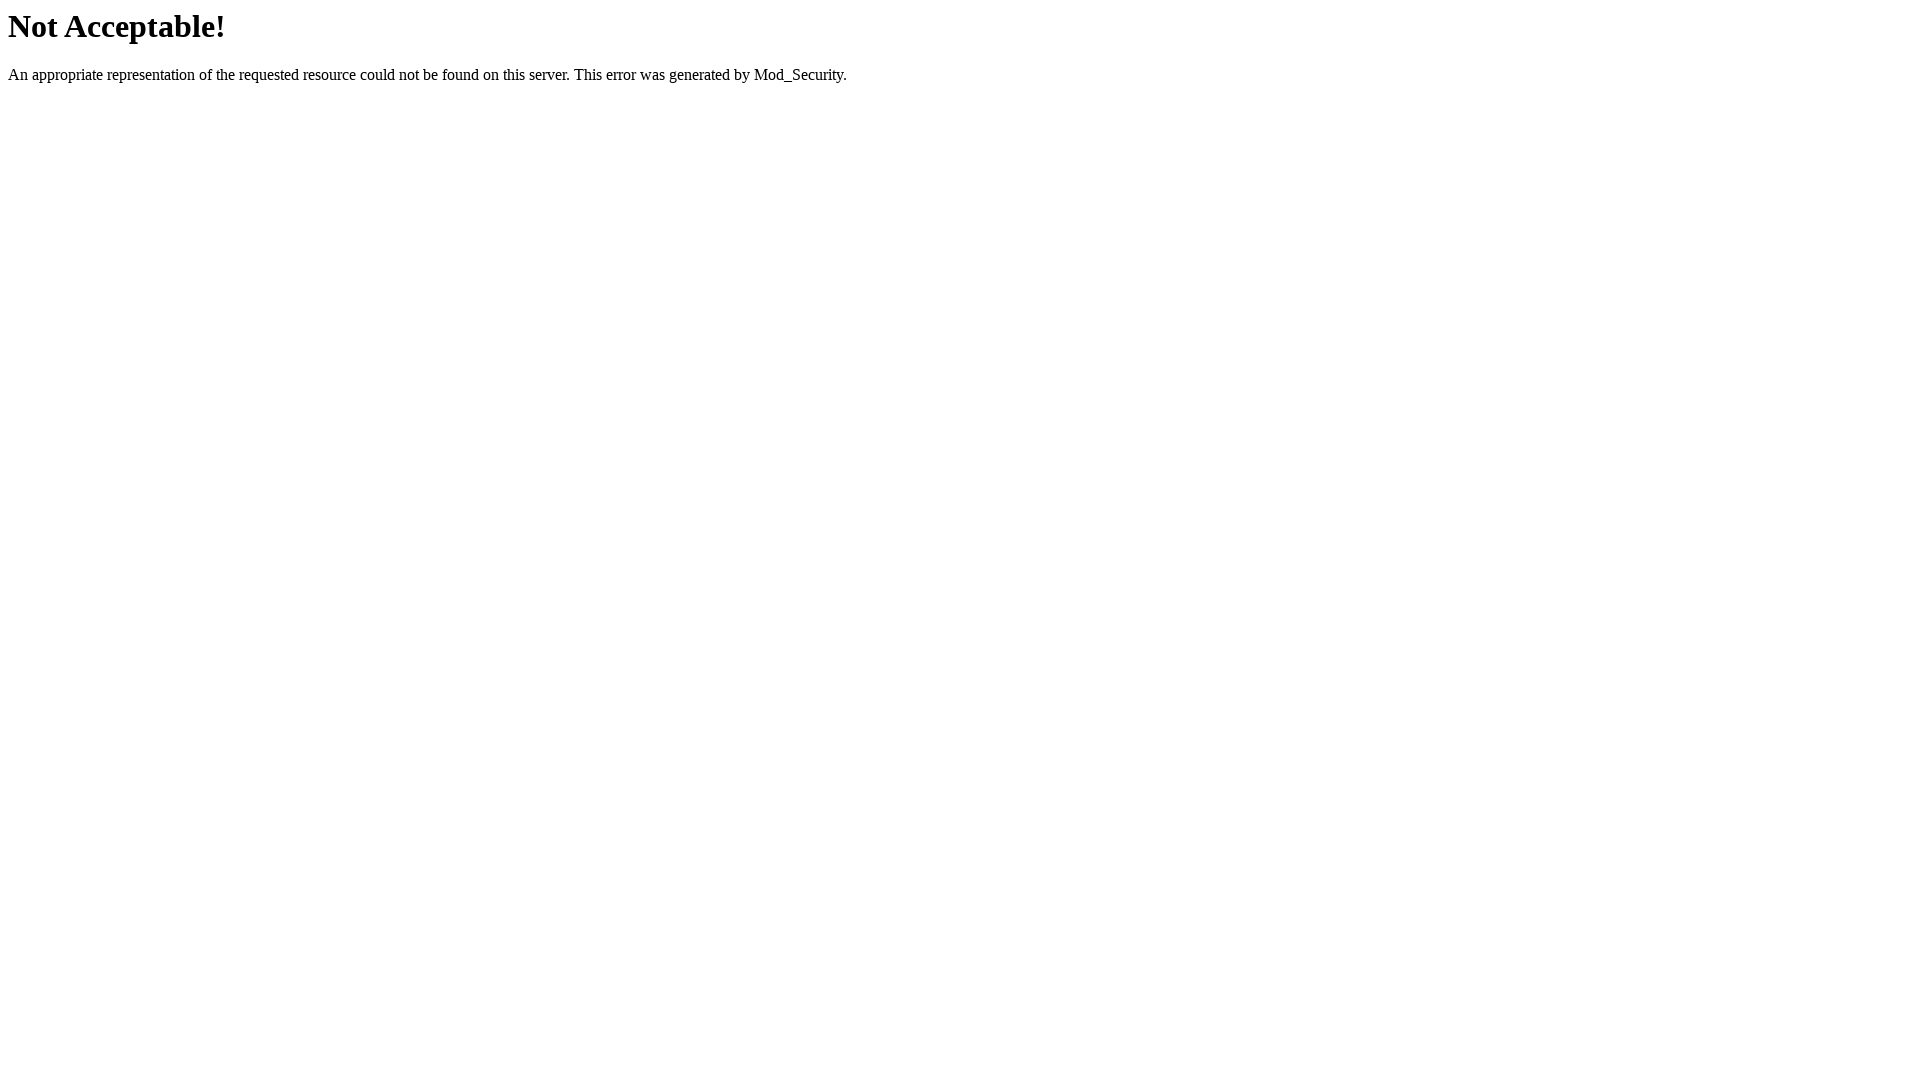

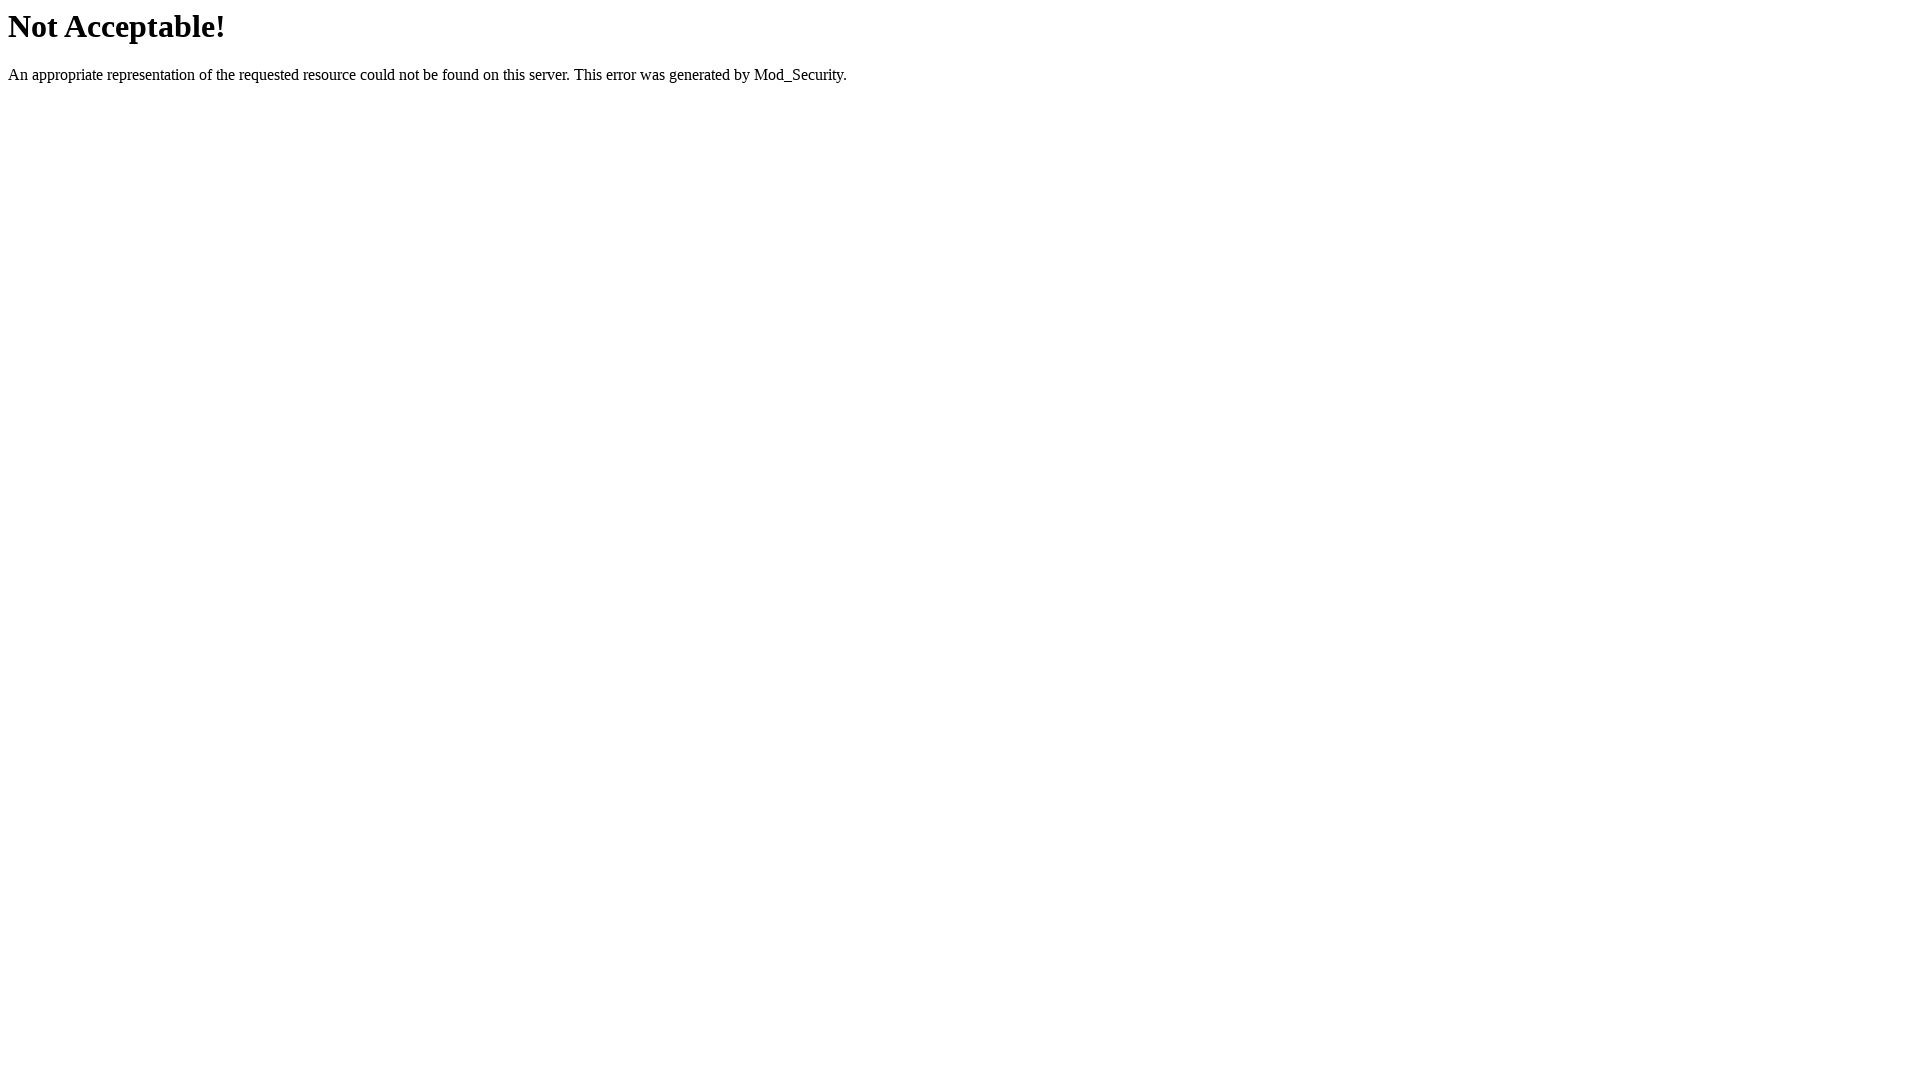